Navigates to the DemoBlaze product store homepage and verifies that the phone number is displayed in the footer section

Starting URL: https://www.demoblaze.com/

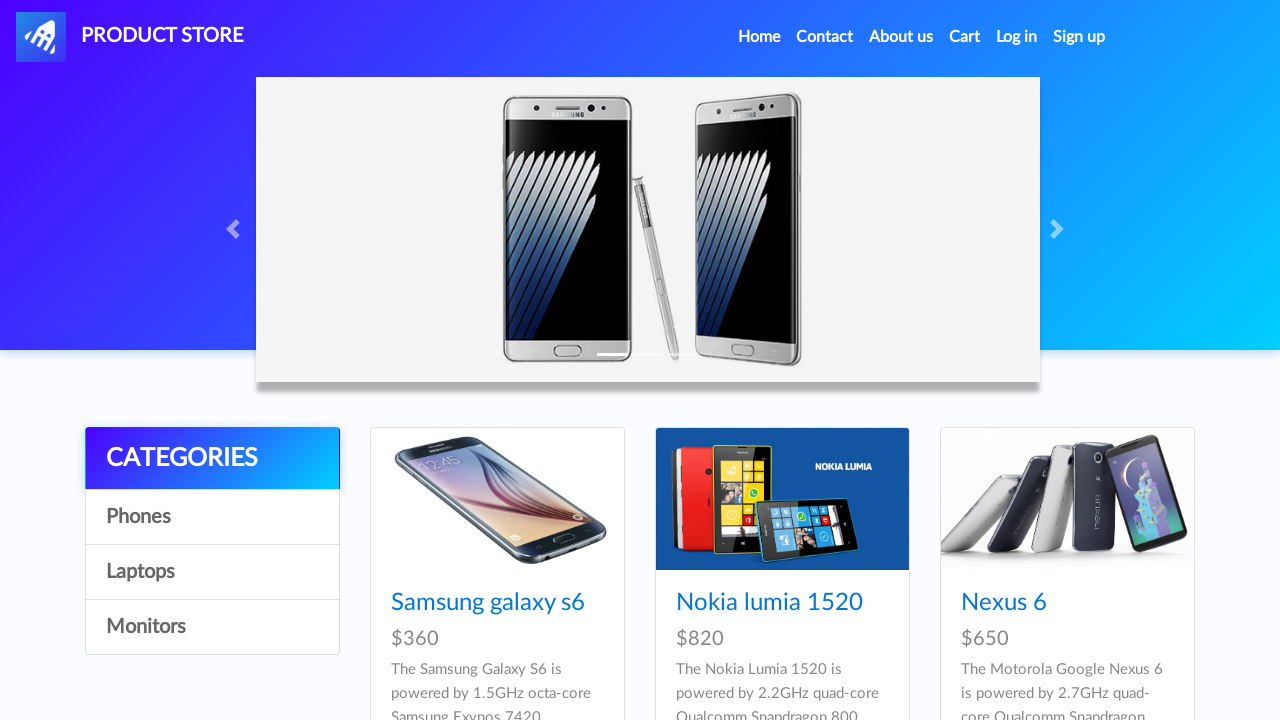

Waited for footer phone number element to be present
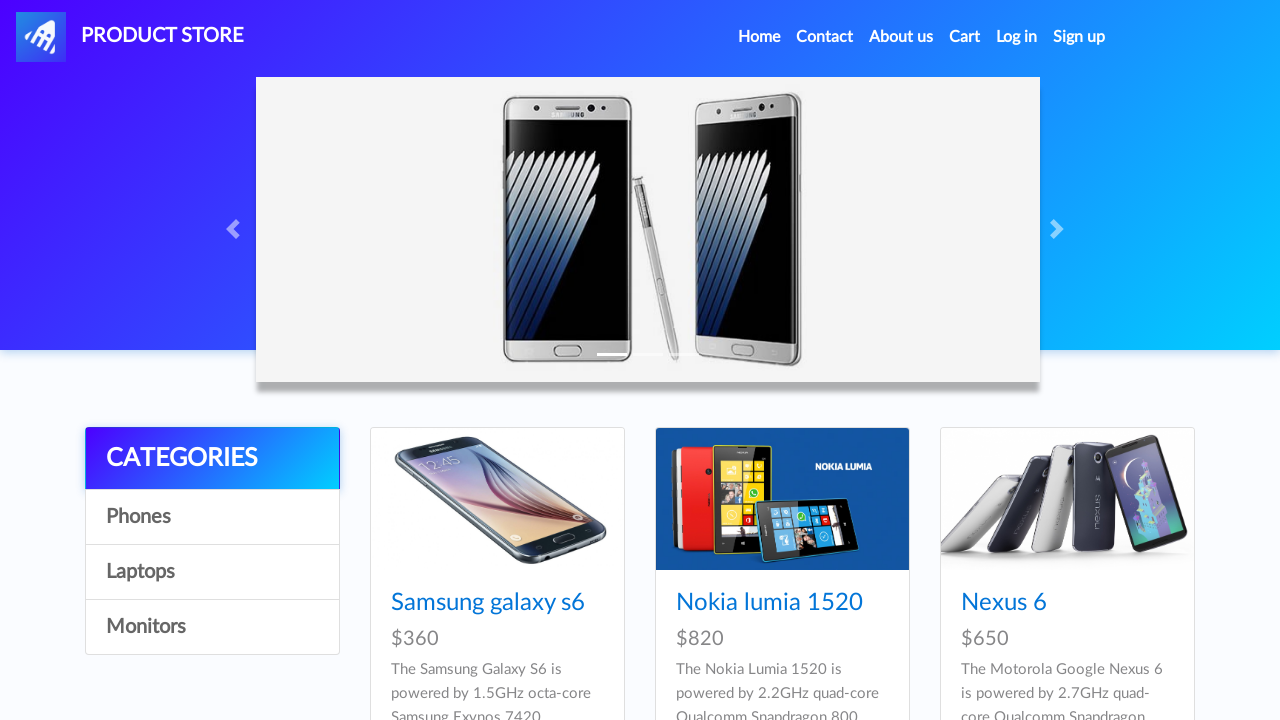

Verified phone number element is visible in footer section
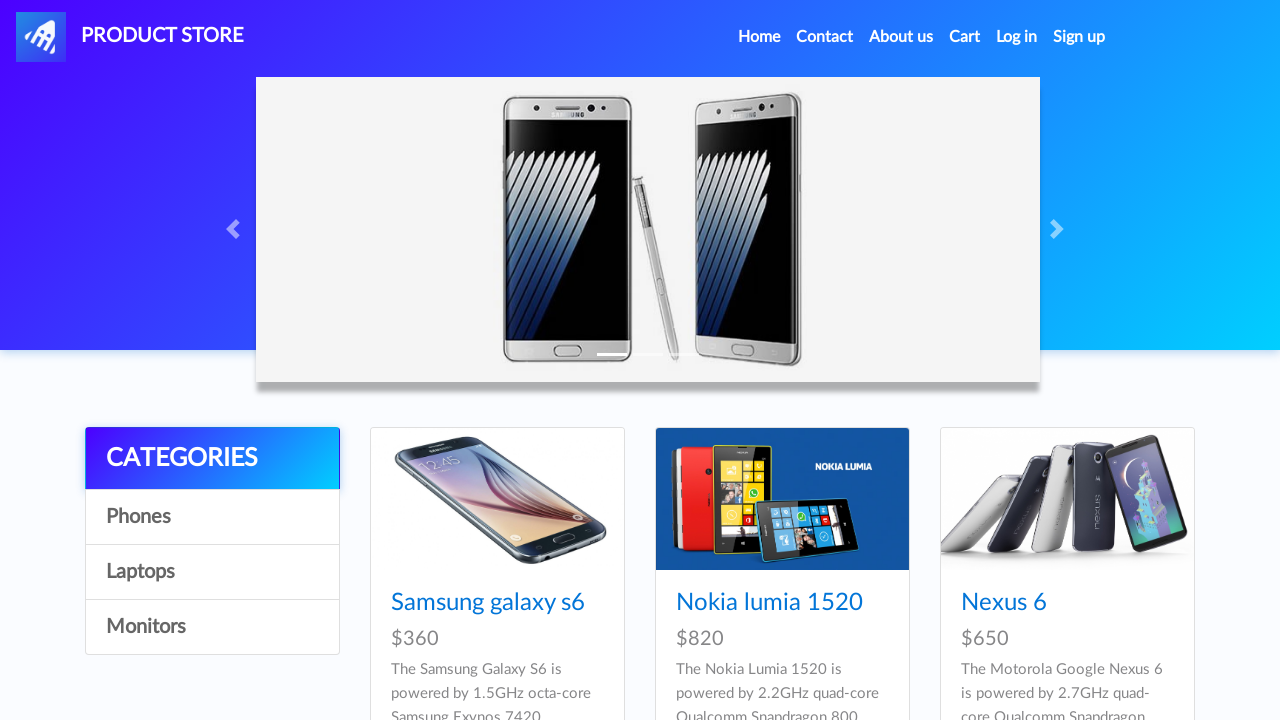

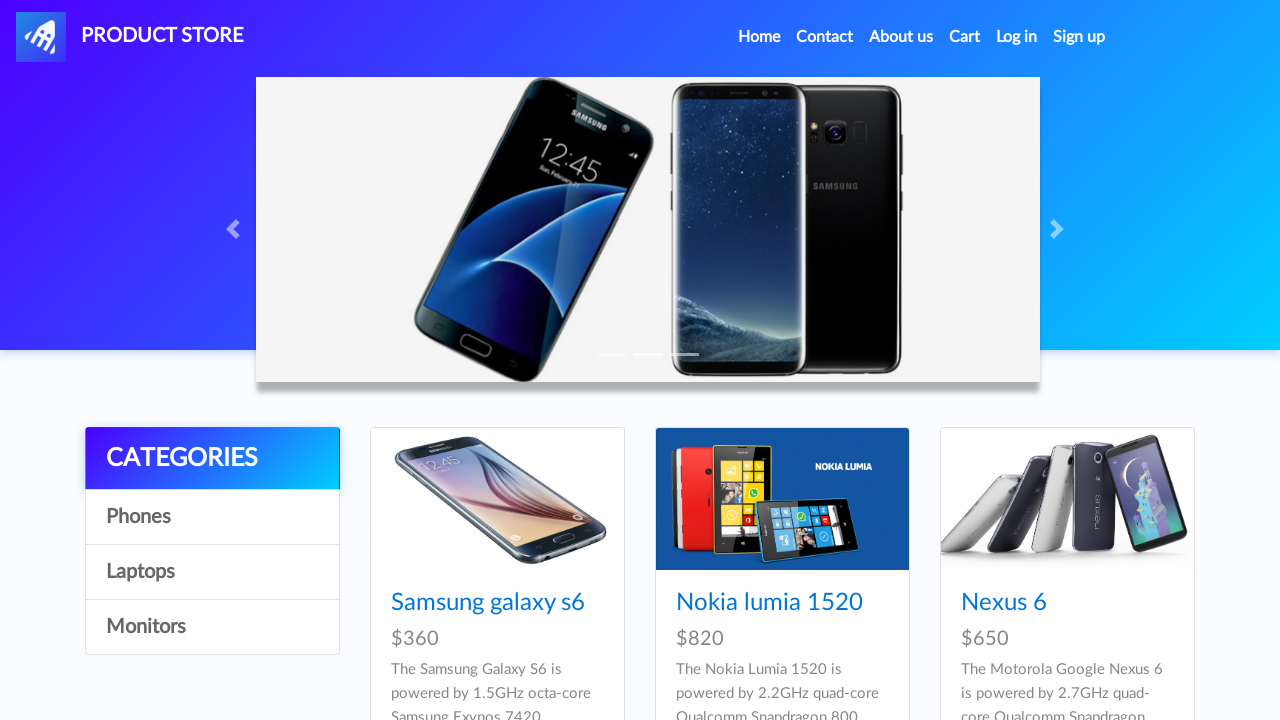